Simple navigation test that loads the Scan Malta shop homepage

Starting URL: https://www.scanmalta.com/shop/

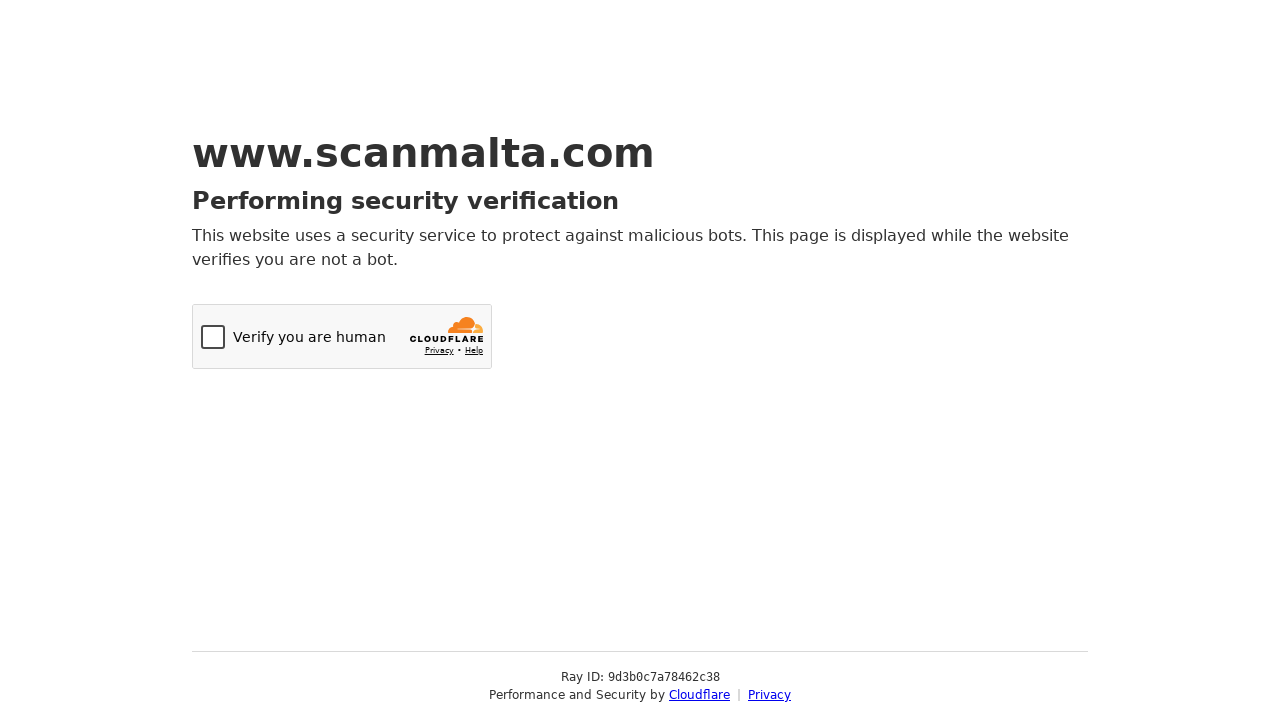

Navigated to Scan Malta shop homepage
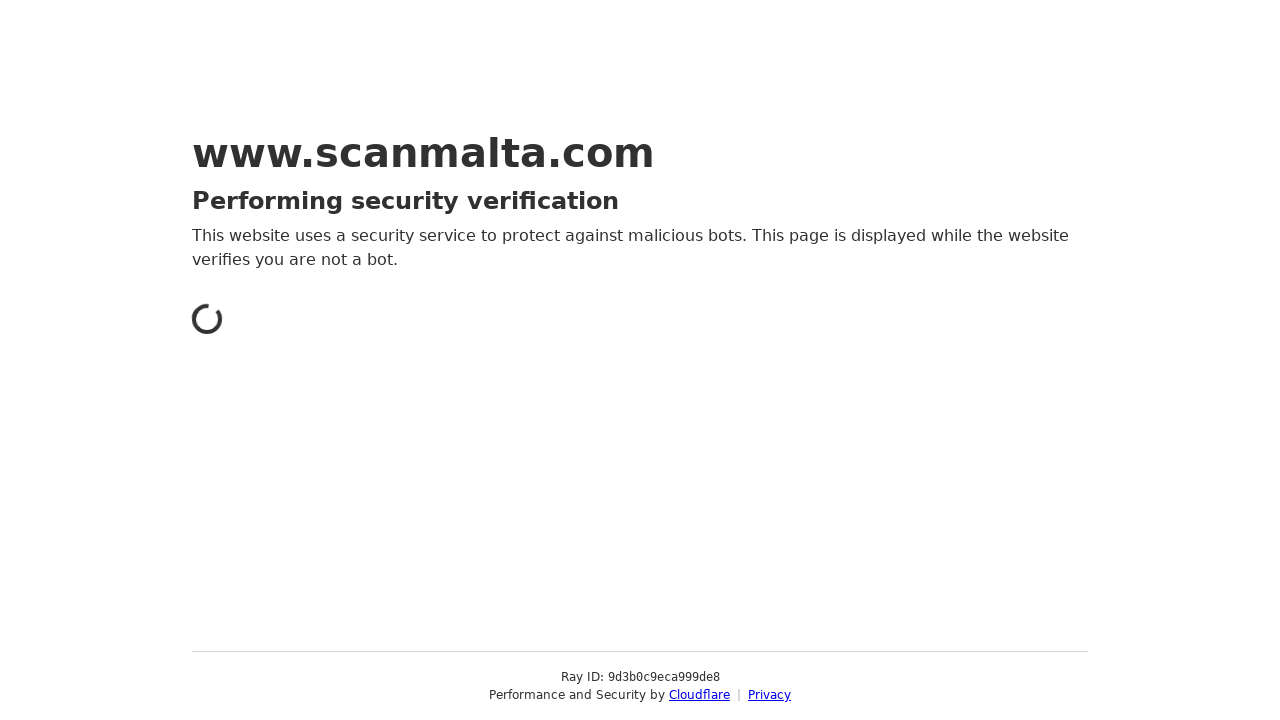

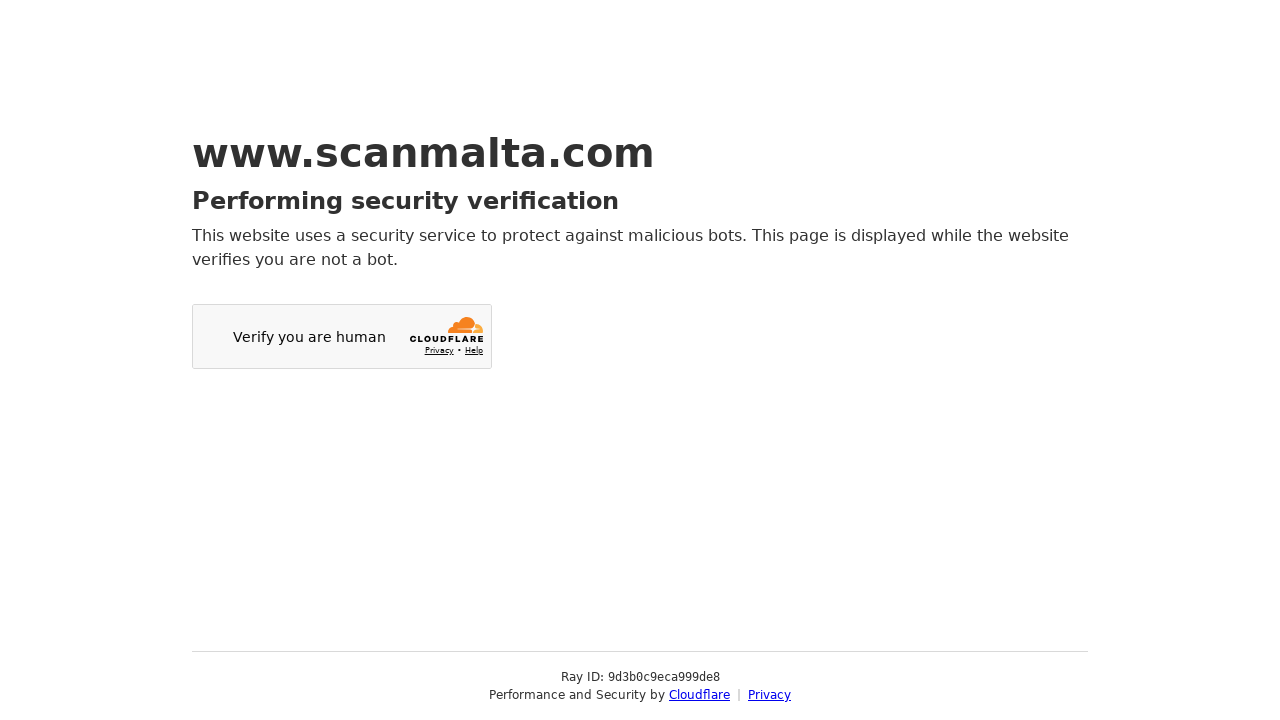